Tests updating an existing todo item by double-clicking to edit and changing the text

Starting URL: https://todolist.james.am/#/

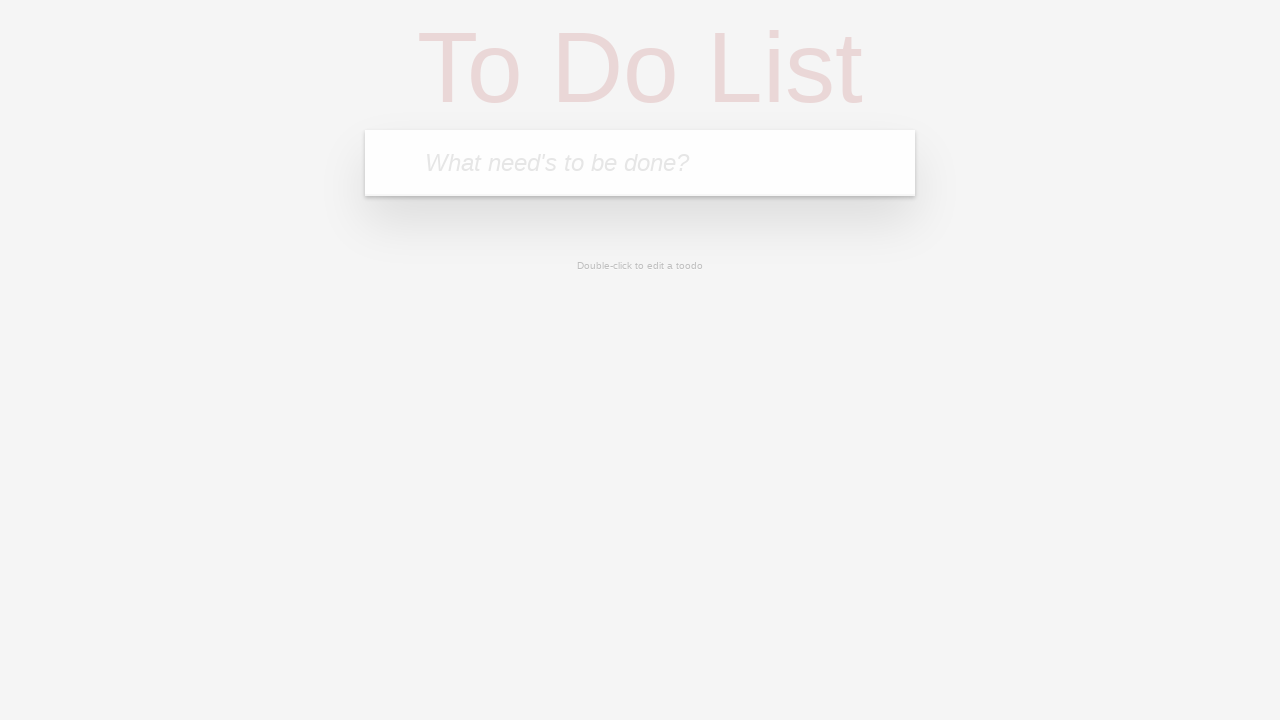

Filled new todo input with '1 uzduotis' on input.new-todo
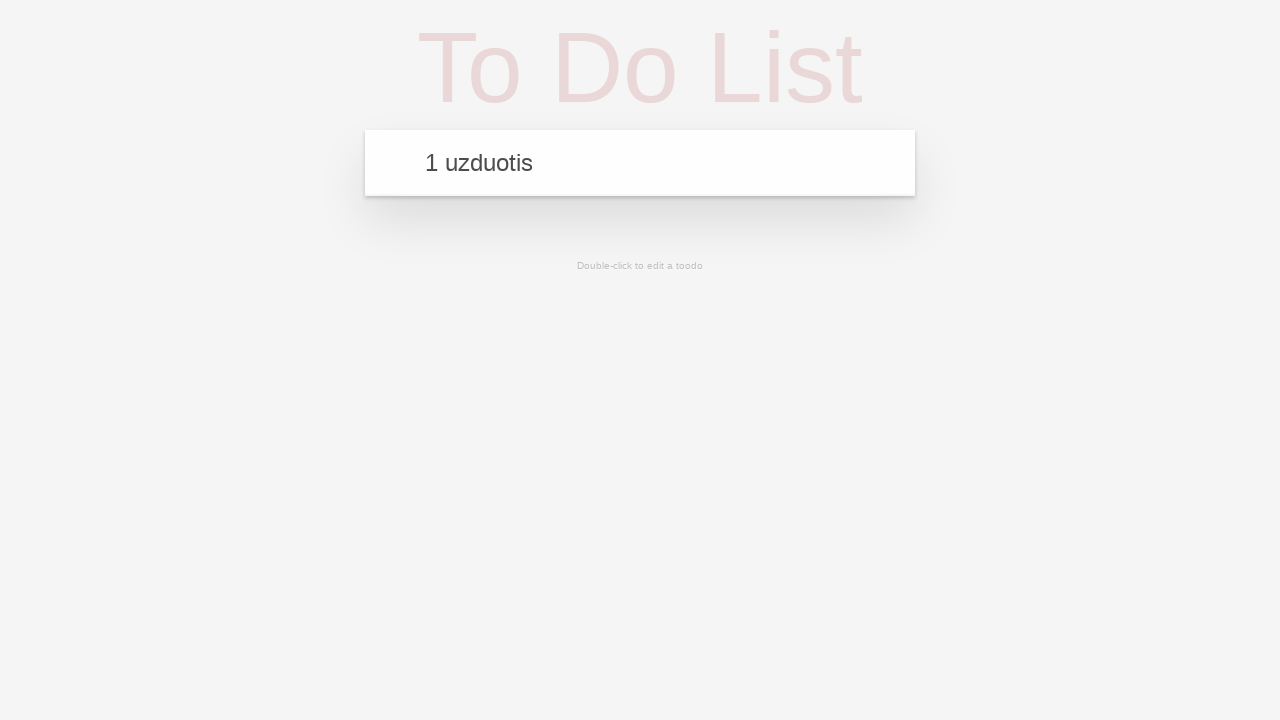

Pressed Enter to create the todo item on input.new-todo
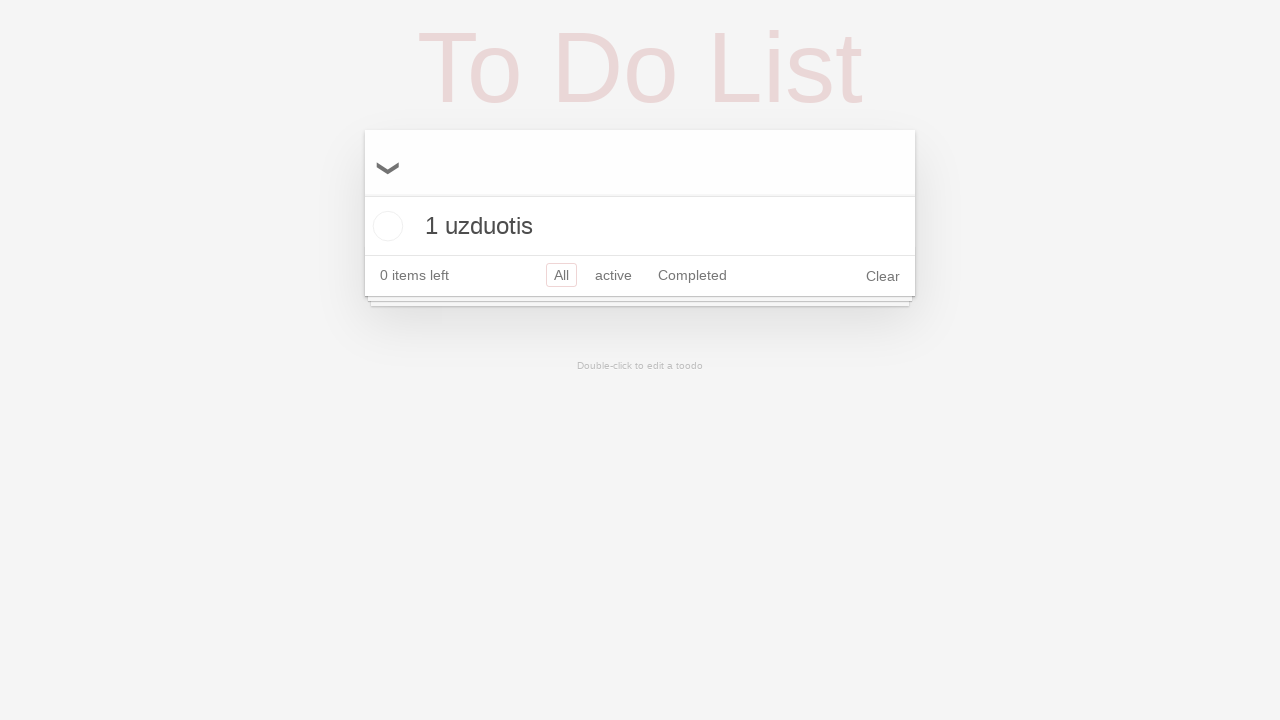

Located the todo item '1 uzduotis'
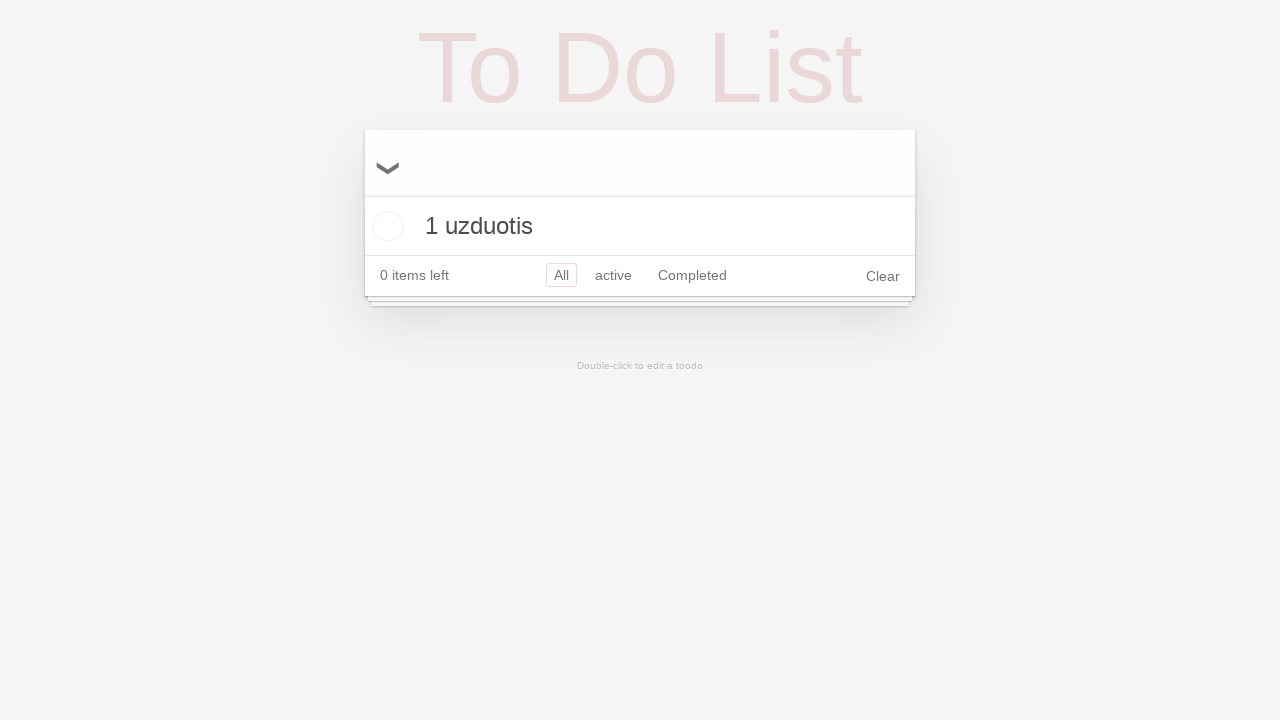

Double-clicked the todo item to enter edit mode at (640, 226) on ul.todo-list li >> internal:has-text="1 uzduotis"i
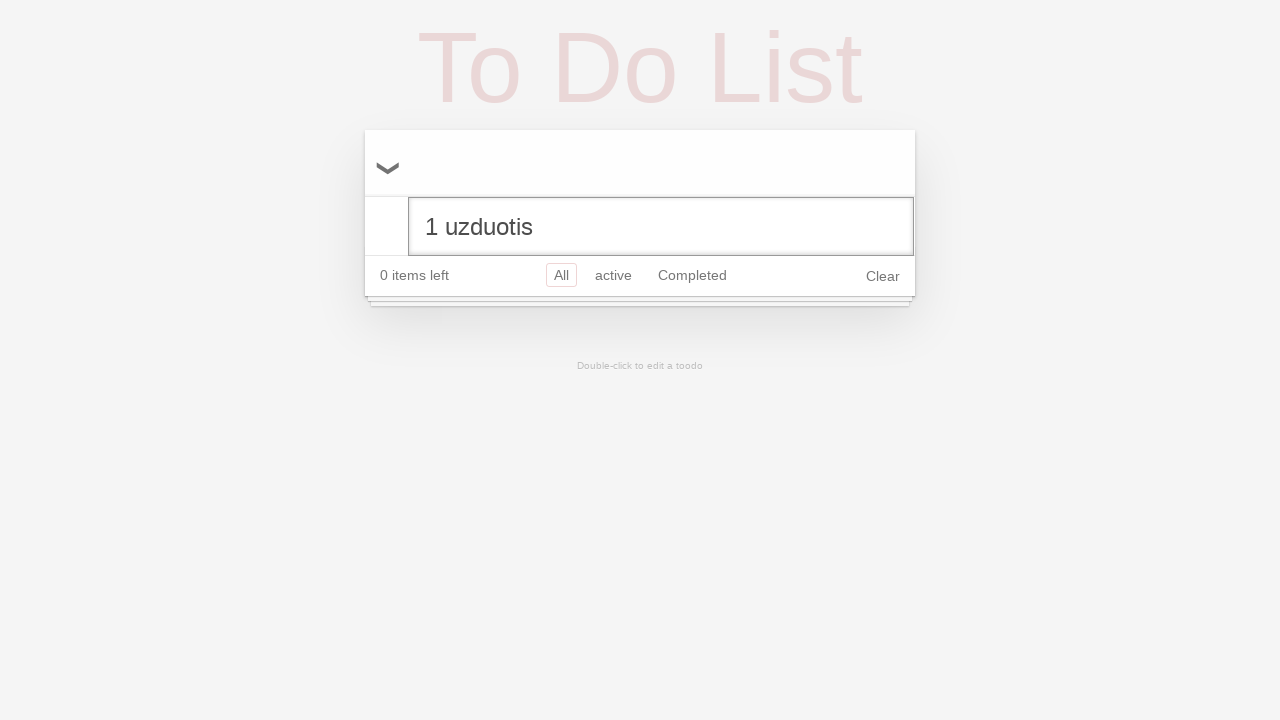

Located the edit input field
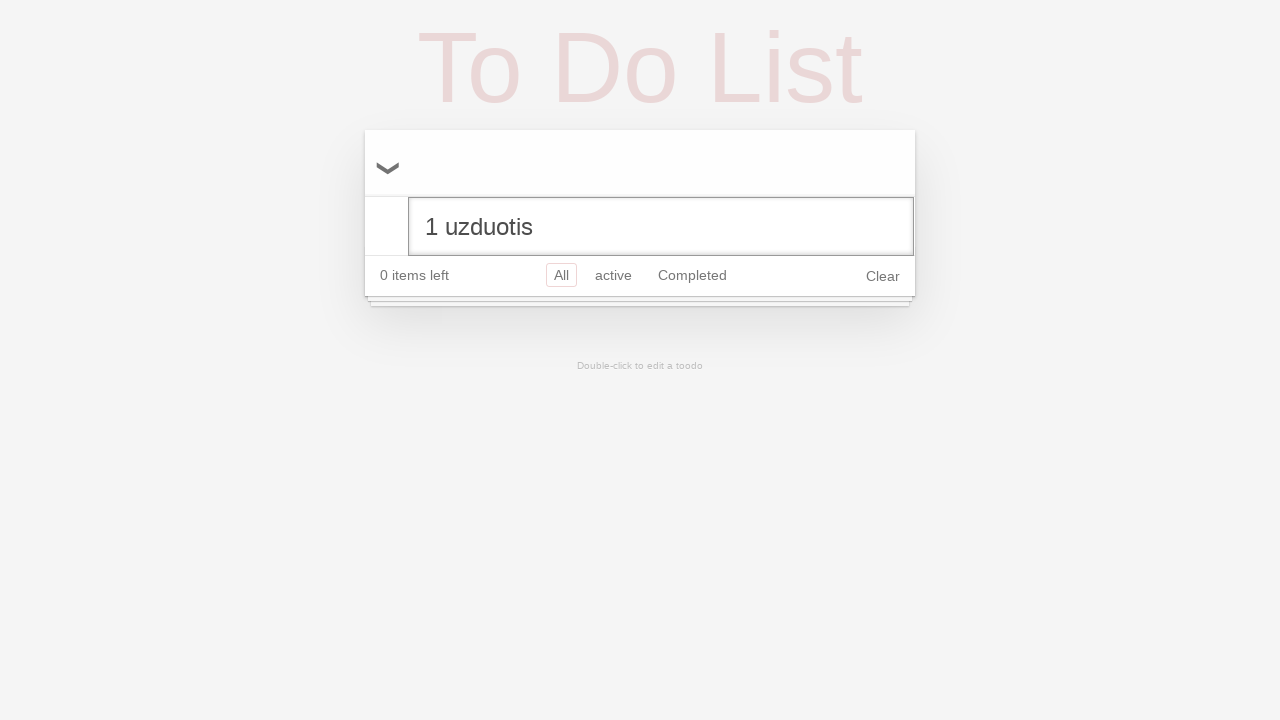

Filled edit input with 'paredagavom' on input.edit
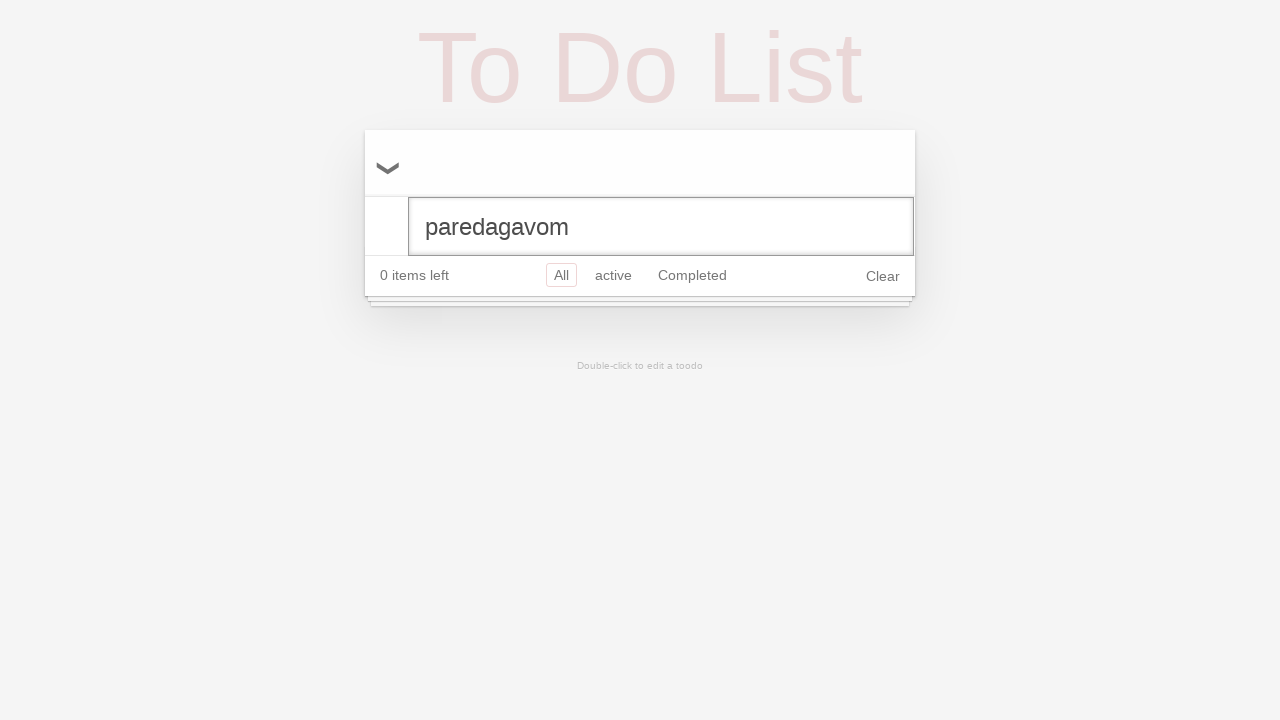

Pressed Enter to save the edited todo item on input.edit
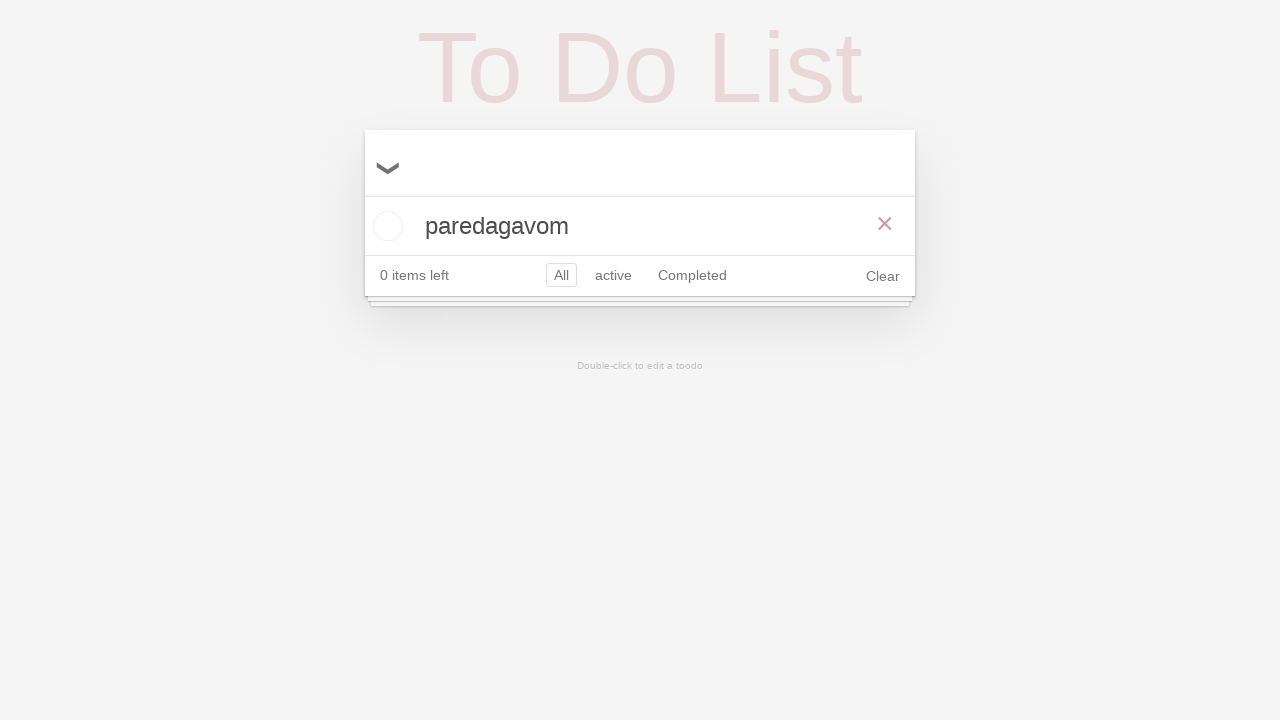

Located the edited todo item 'paredagavom'
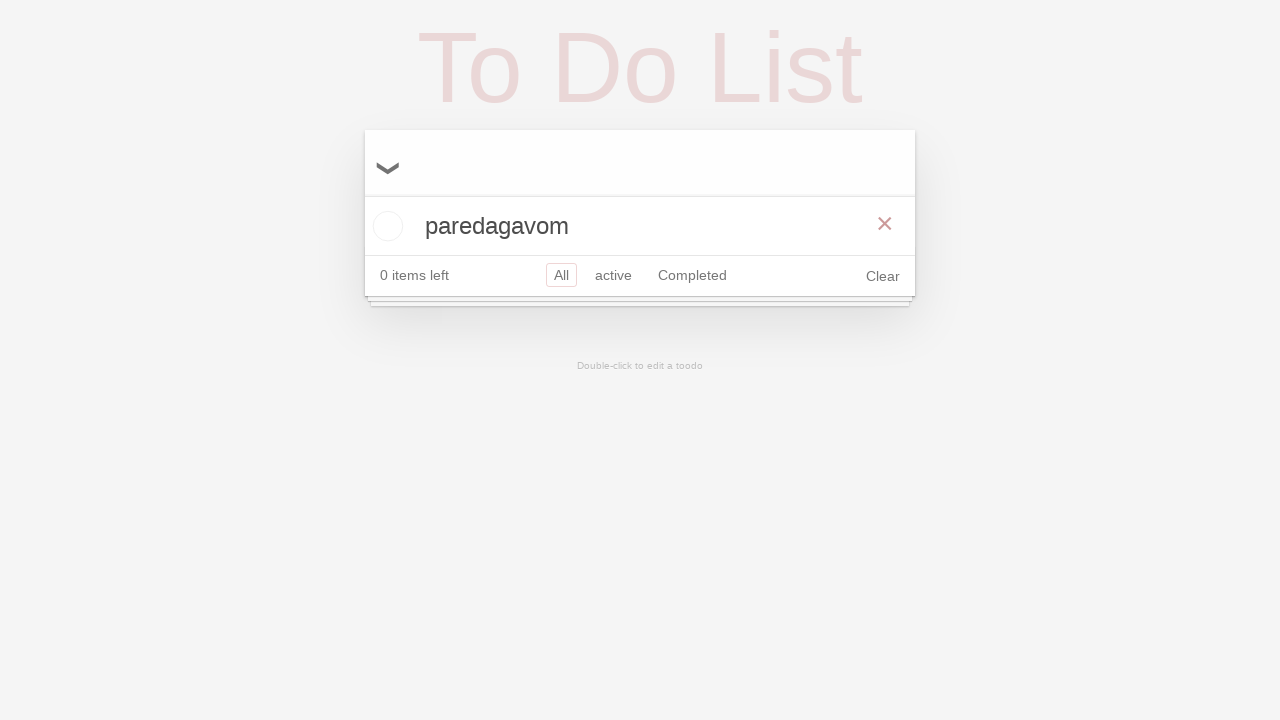

Verified that the edited todo item is visible
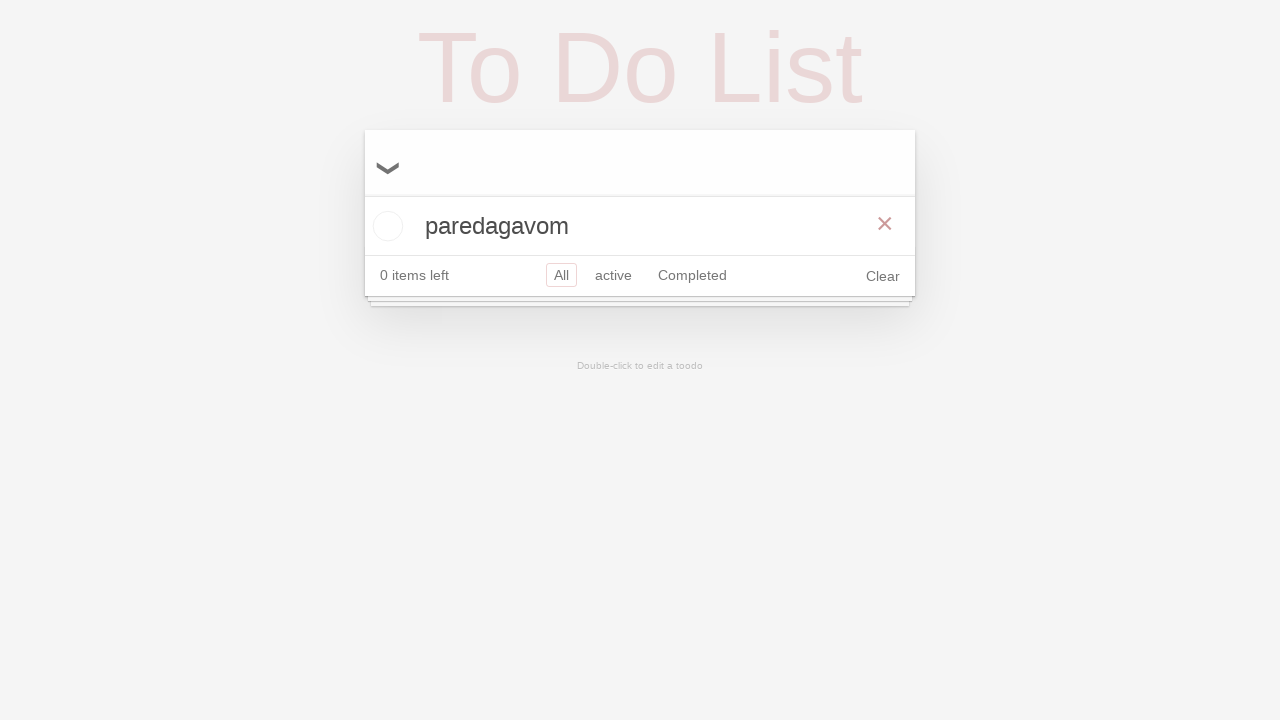

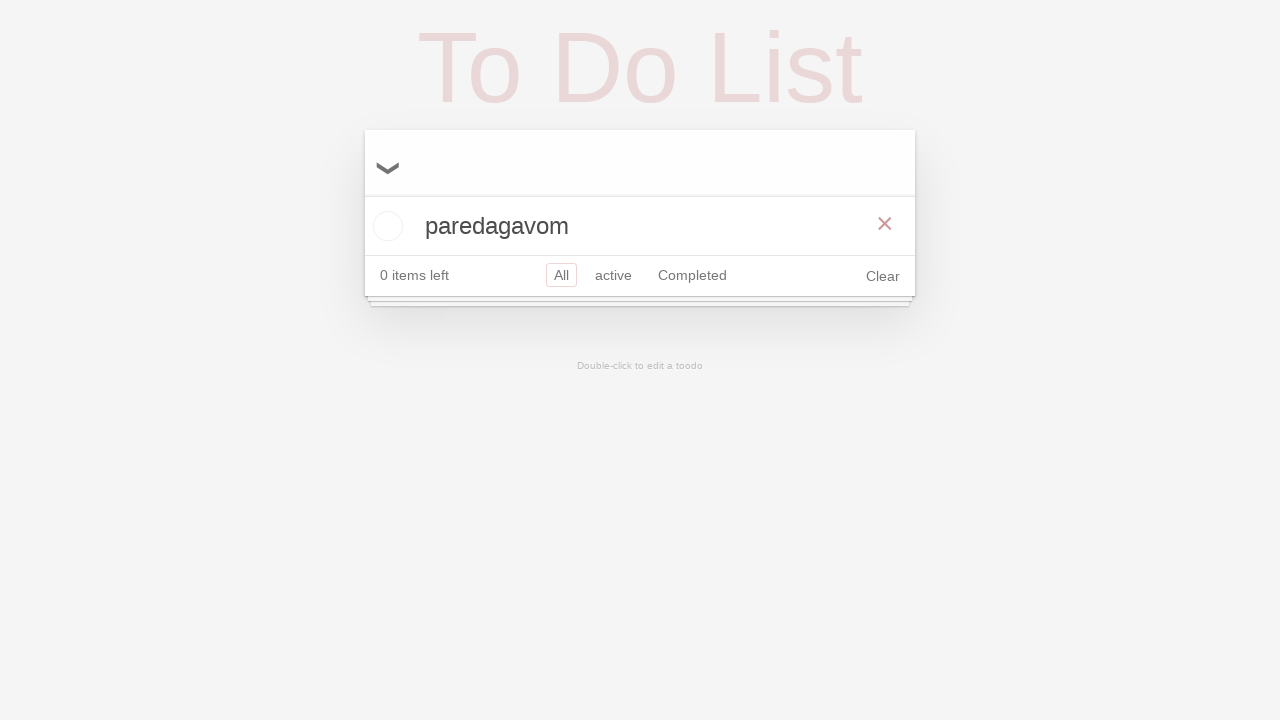